Tests hovering over the "Contrary" link to display a tooltip and verifying the tooltip text

Starting URL: https://demoqa.com/tool-tips

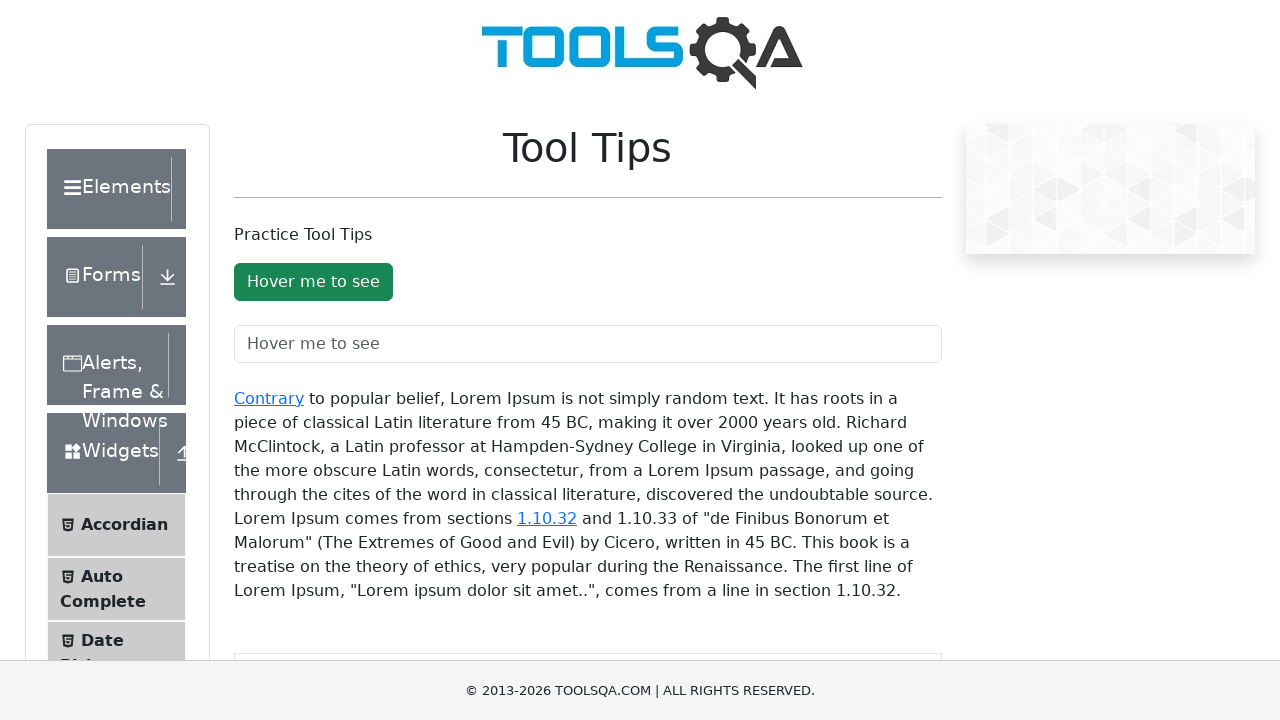

Navigated to Tool Tips demo page
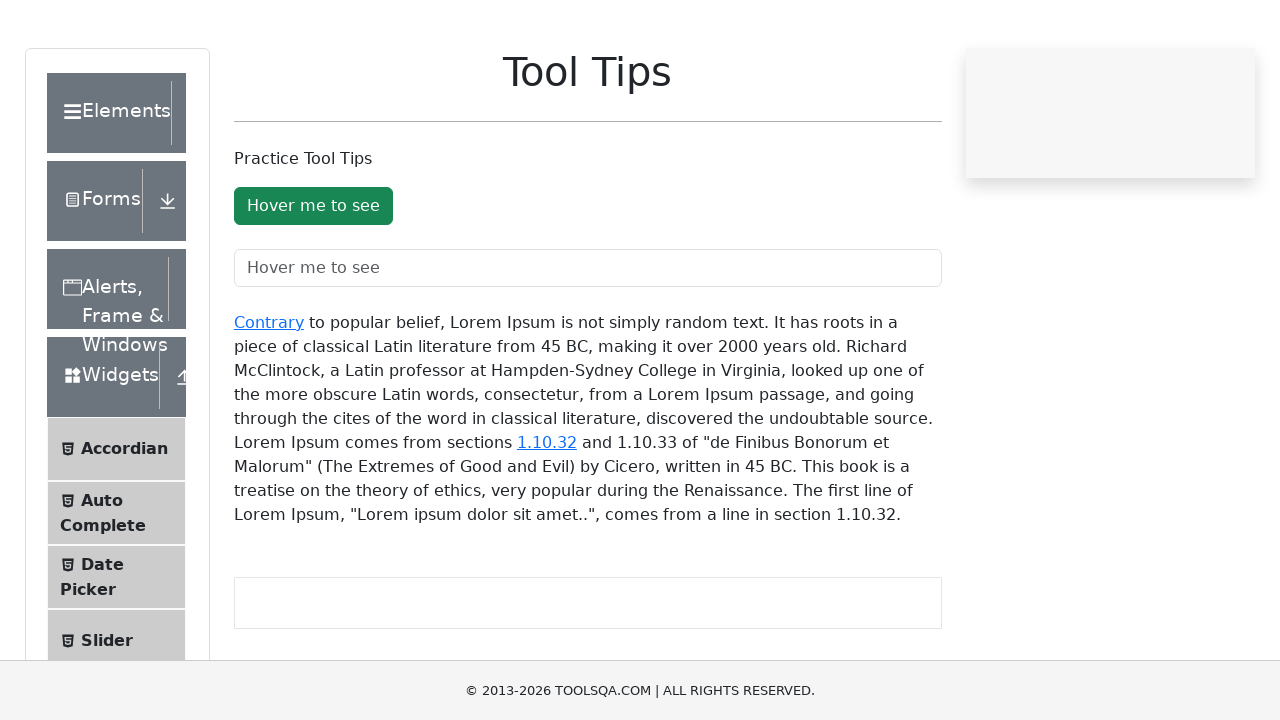

Hovered over the Contrary link at (269, 398) on xpath=//a[text()='Contrary']
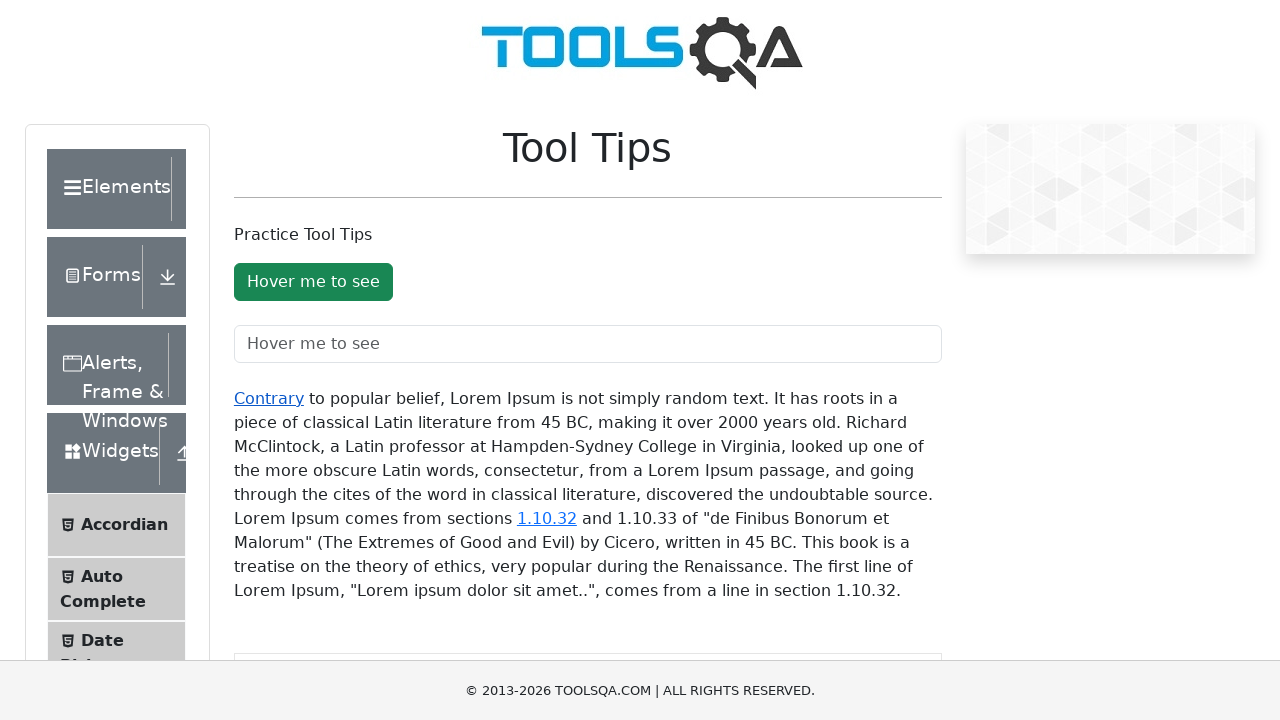

Tooltip element became visible
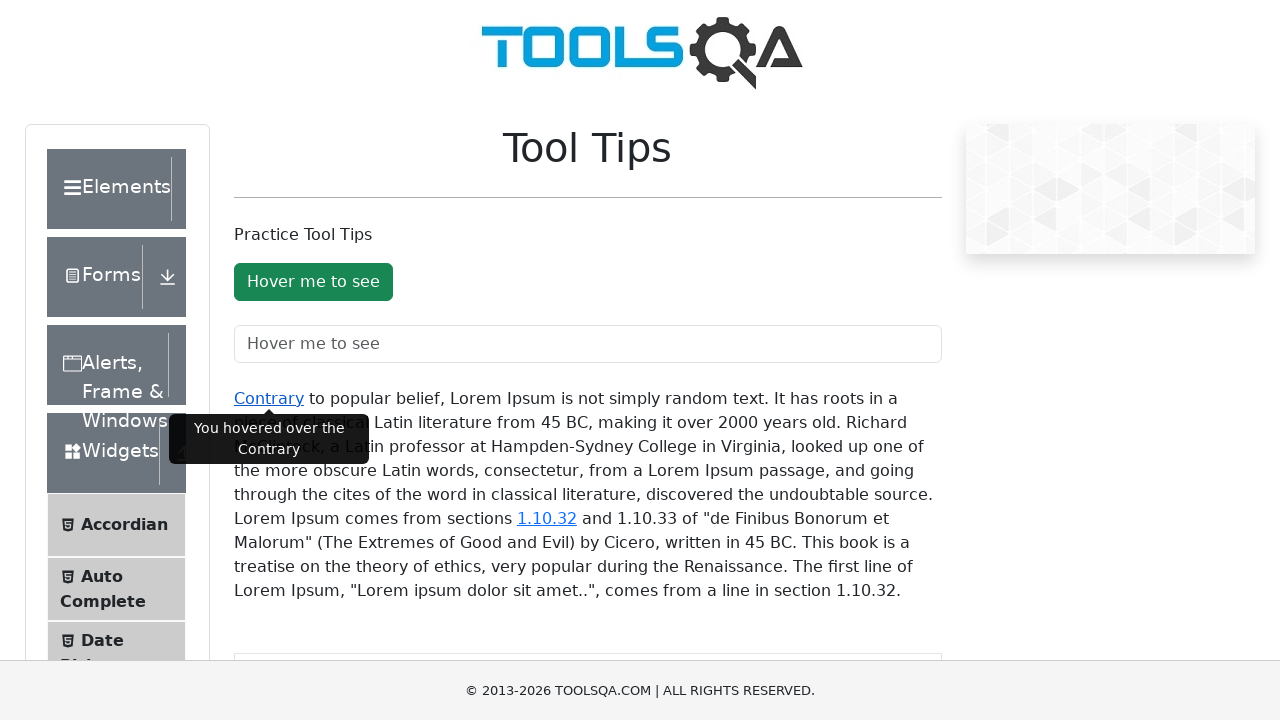

Verified tooltip text matches 'You hovered over the Contrary'
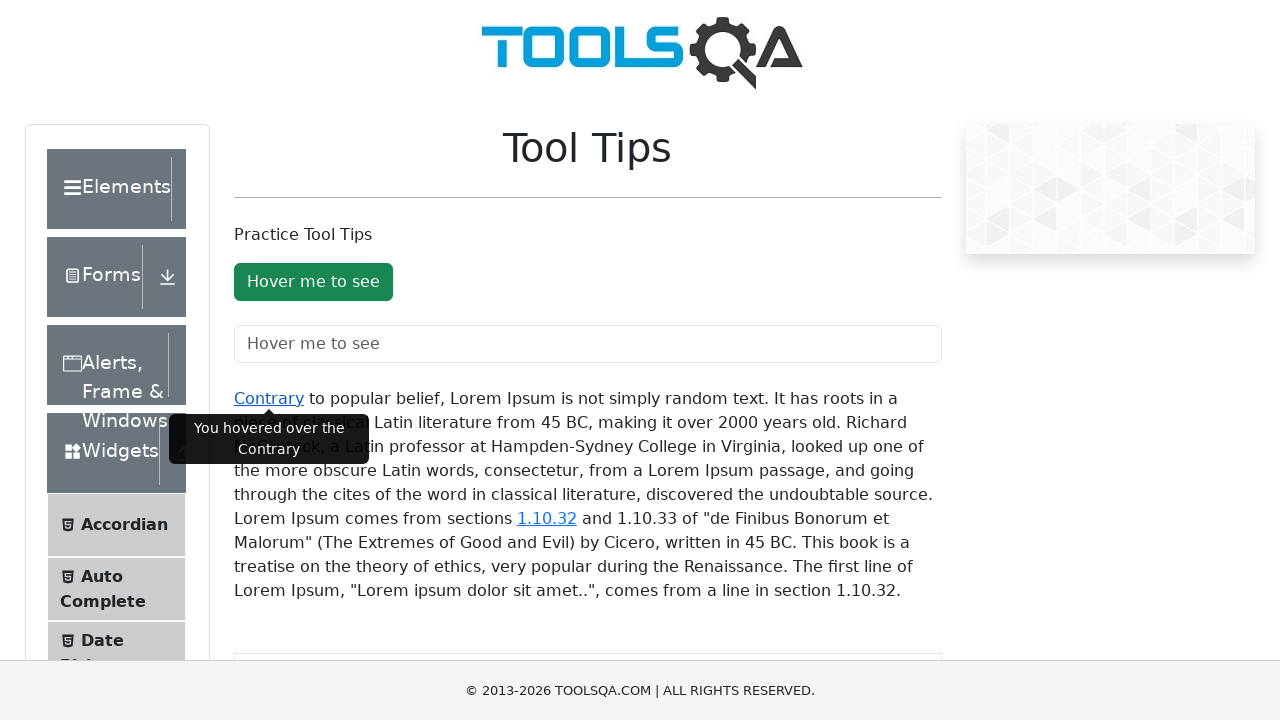

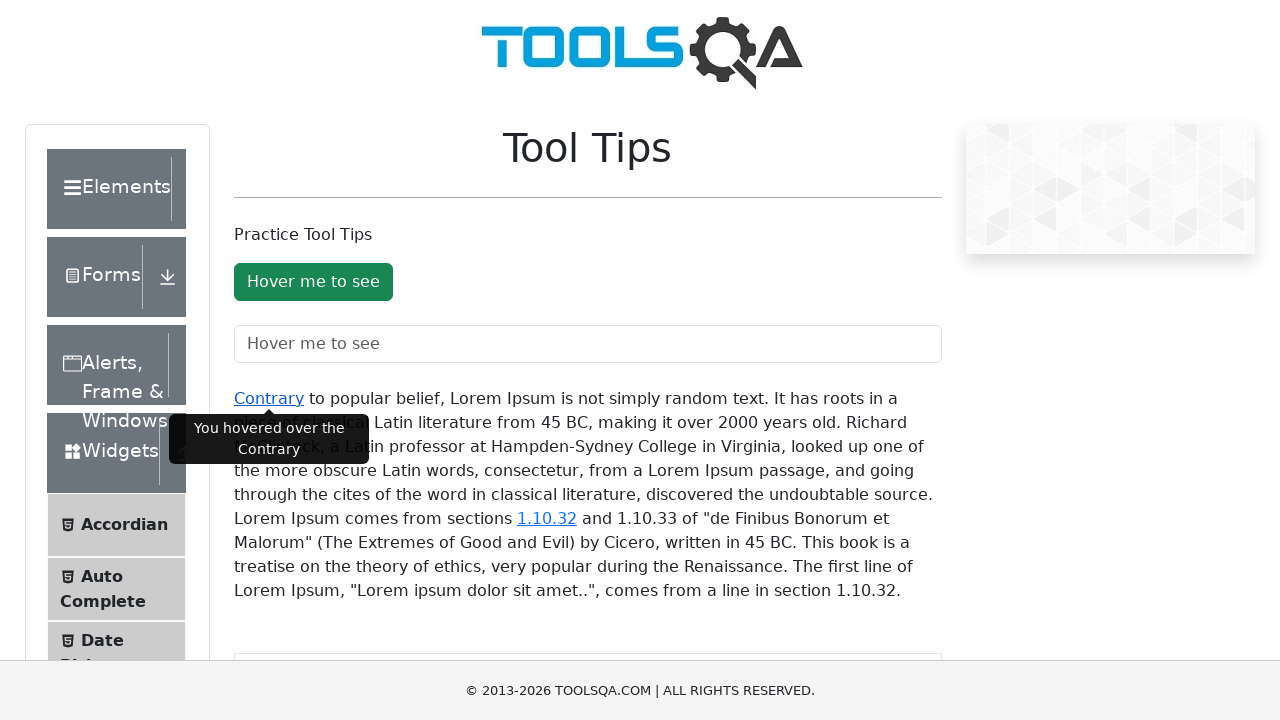